Tests the snake eyes scenario in a dice drinking game where rolling 1,1 then 1,1,1 results in finishing your drink

Starting URL: http://100percentofthetimehotspaghetti.com/dice.html

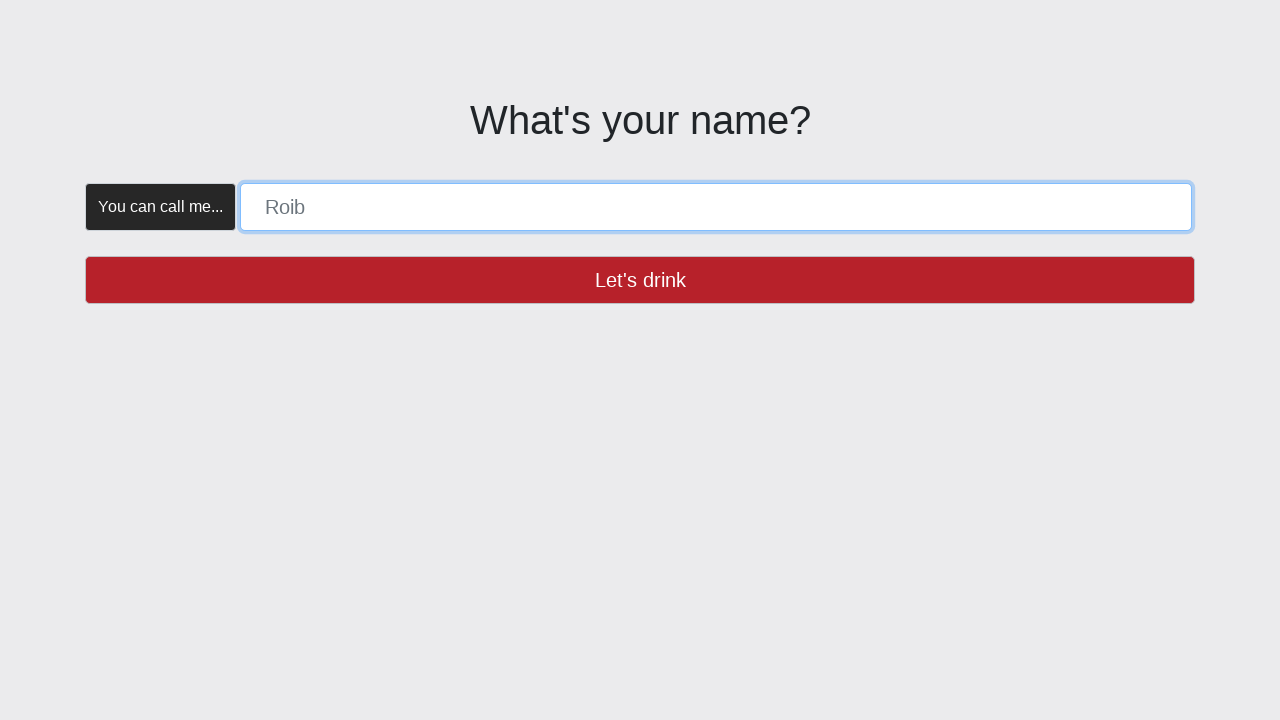

Located all game UI elements
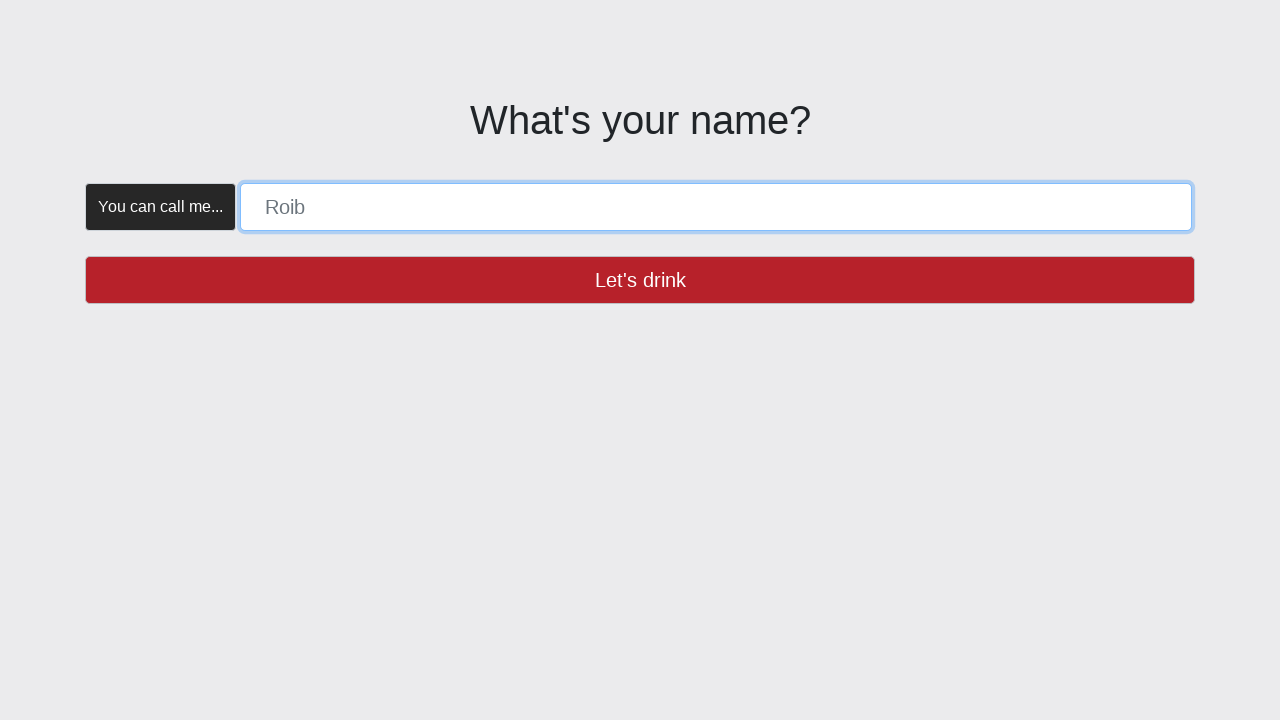

Verified name button is enabled at (640, 280) on button >> internal:has-text="Let's drink"i
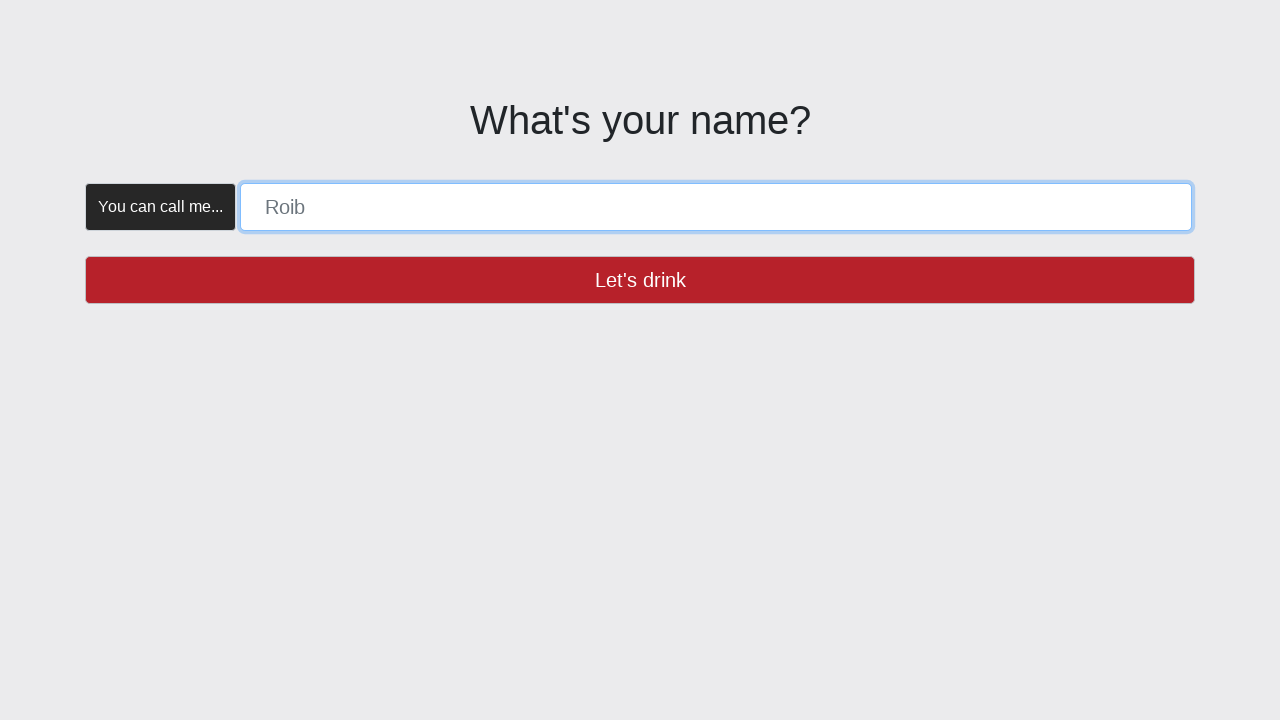

Entered player name 'SNAKE_EYES' on [placeholder="Roib"]
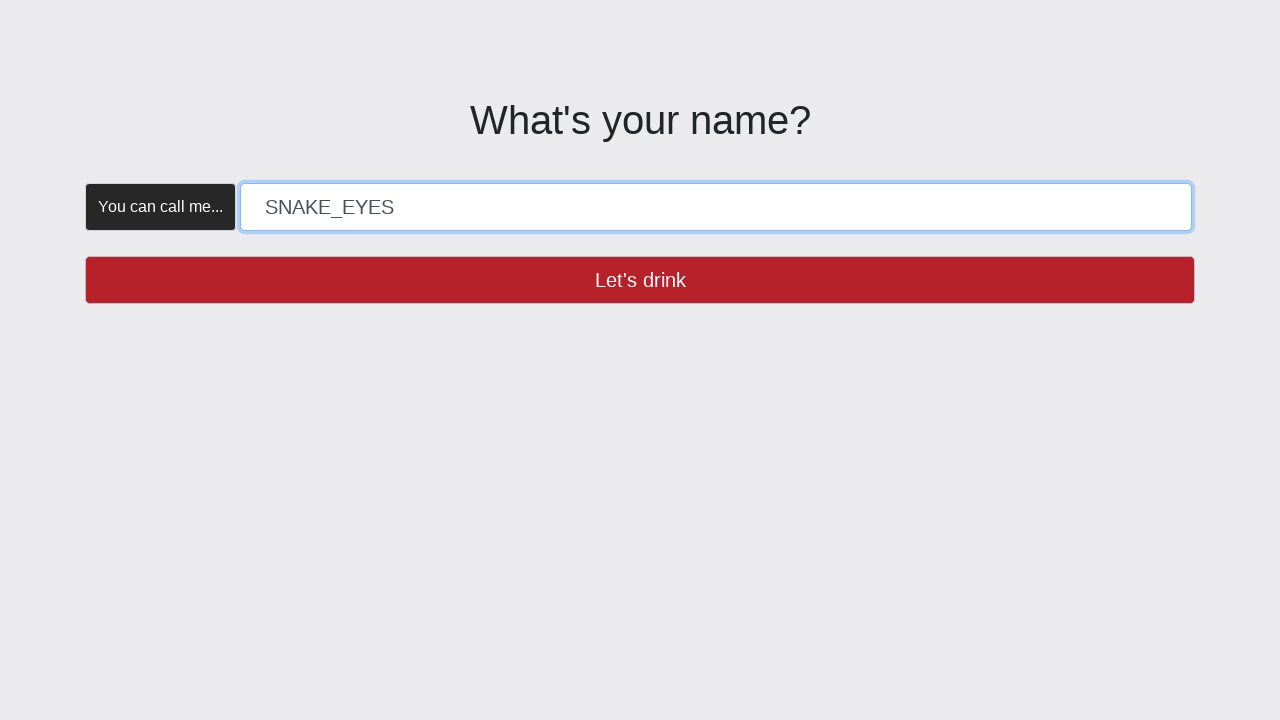

Clicked 'Let's drink' button to confirm name at (640, 280) on button >> internal:has-text="Let's drink"i
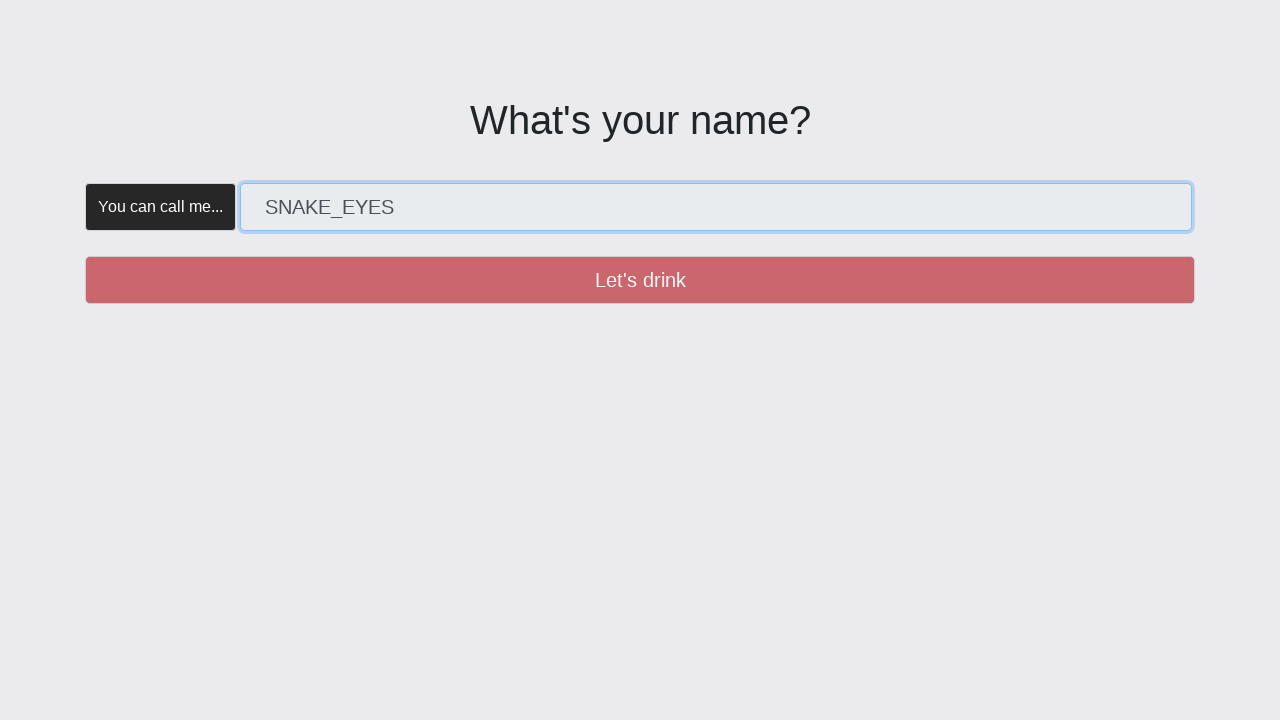

Verified create button is enabled at (355, 182) on button >> internal:has-text="Create"i
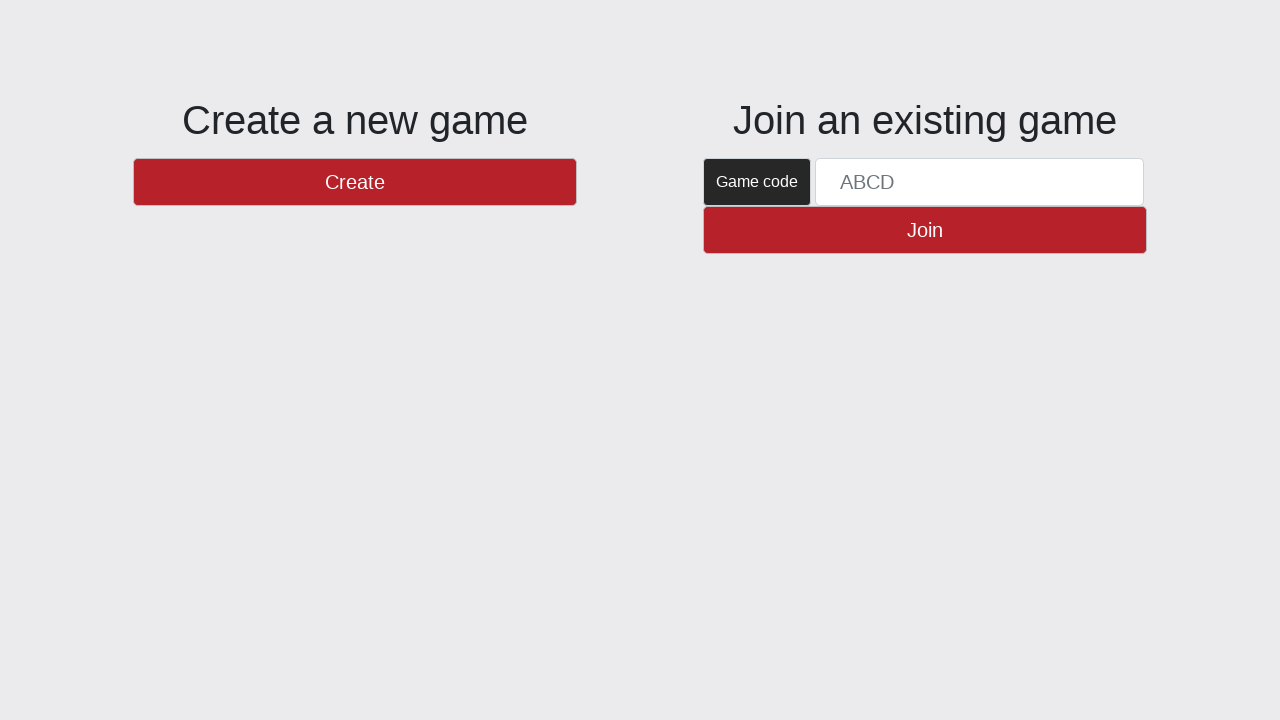

Clicked 'Create' button to create new game at (355, 182) on button >> internal:has-text="Create"i
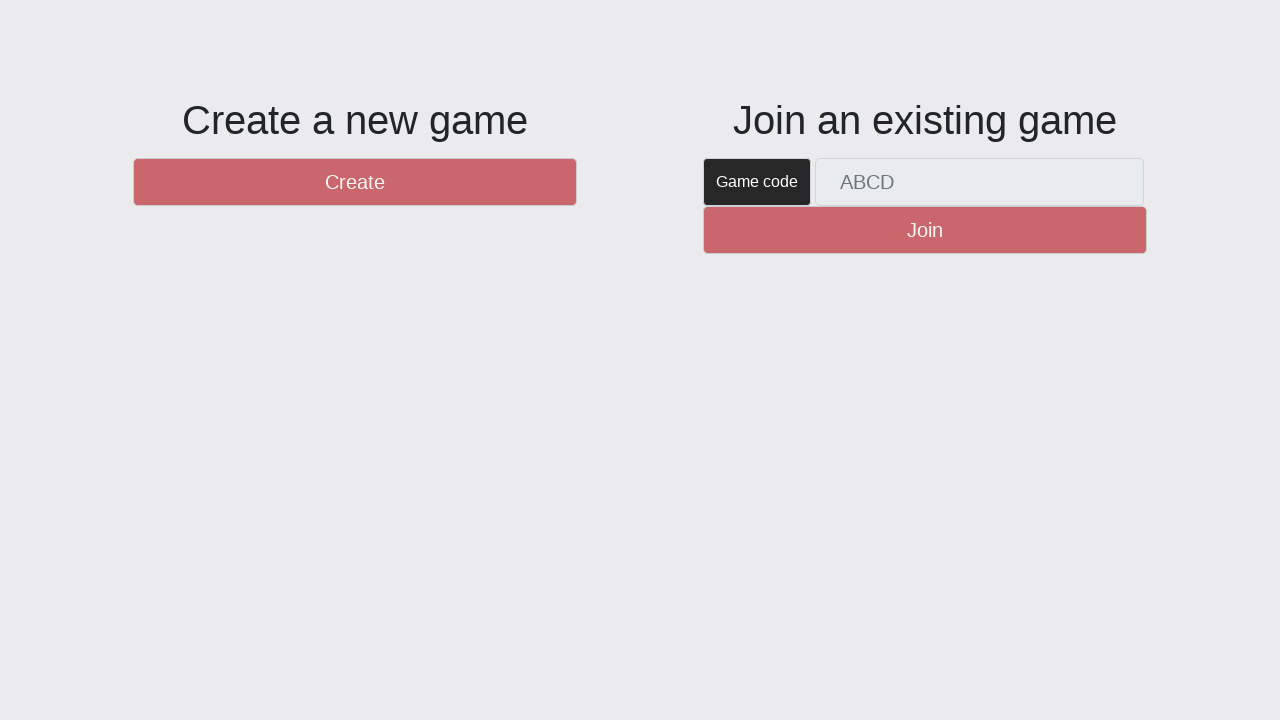

Verified new round button is enabled at (1108, 652) on #btnNewRound
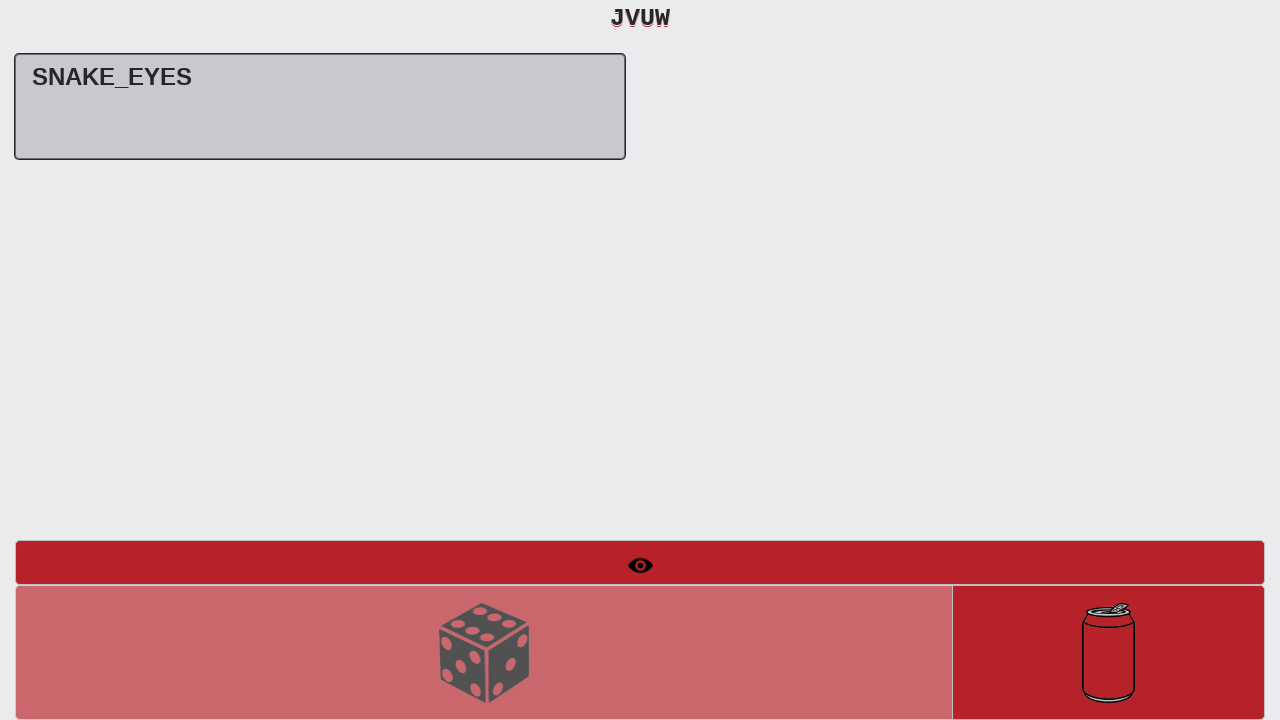

Clicked 'New Round' button to start game round at (1108, 652) on #btnNewRound
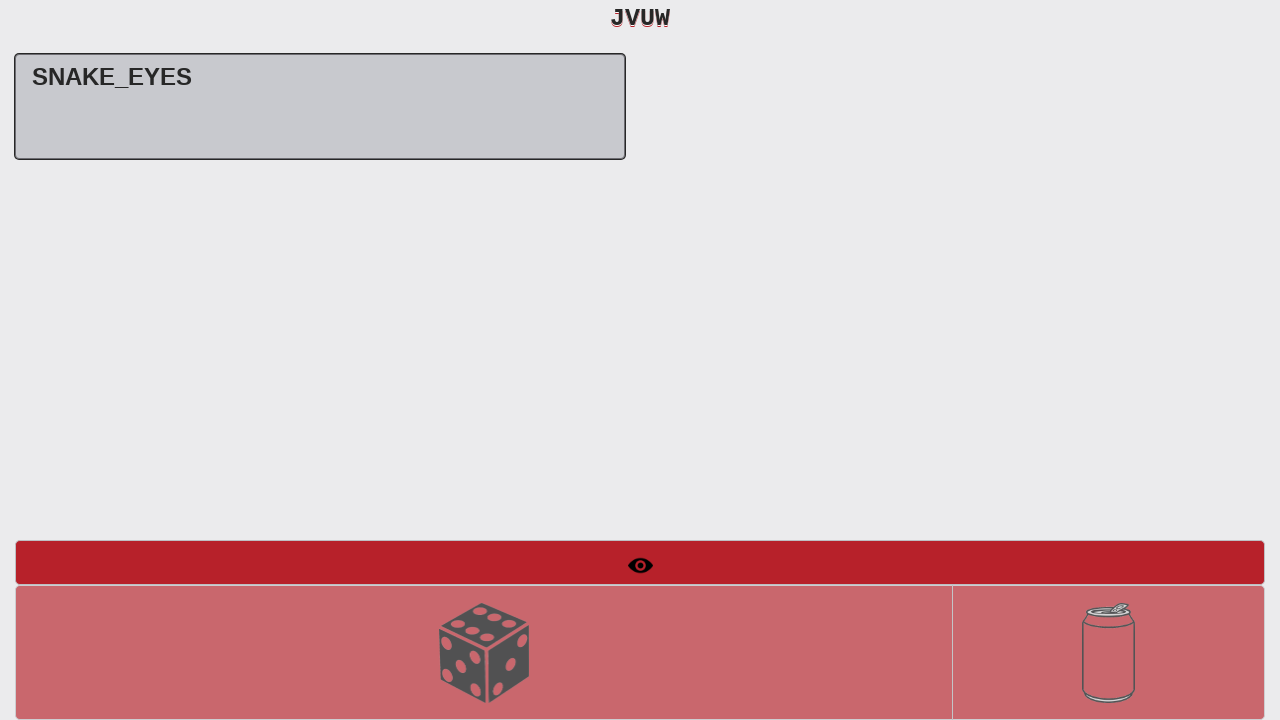

Verified roll dice button is enabled at (484, 652) on #btnRollDice
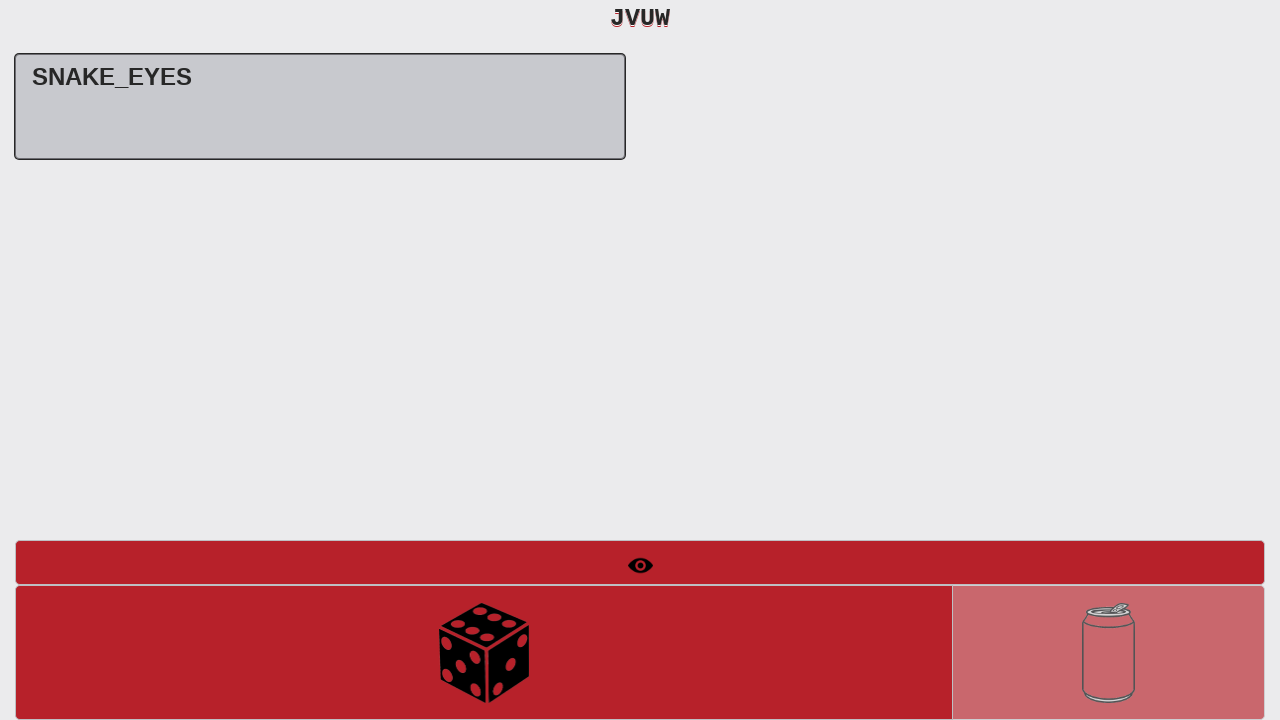

Rolled dice and got snake eyes (1,1) at (484, 652) on #btnRollDice
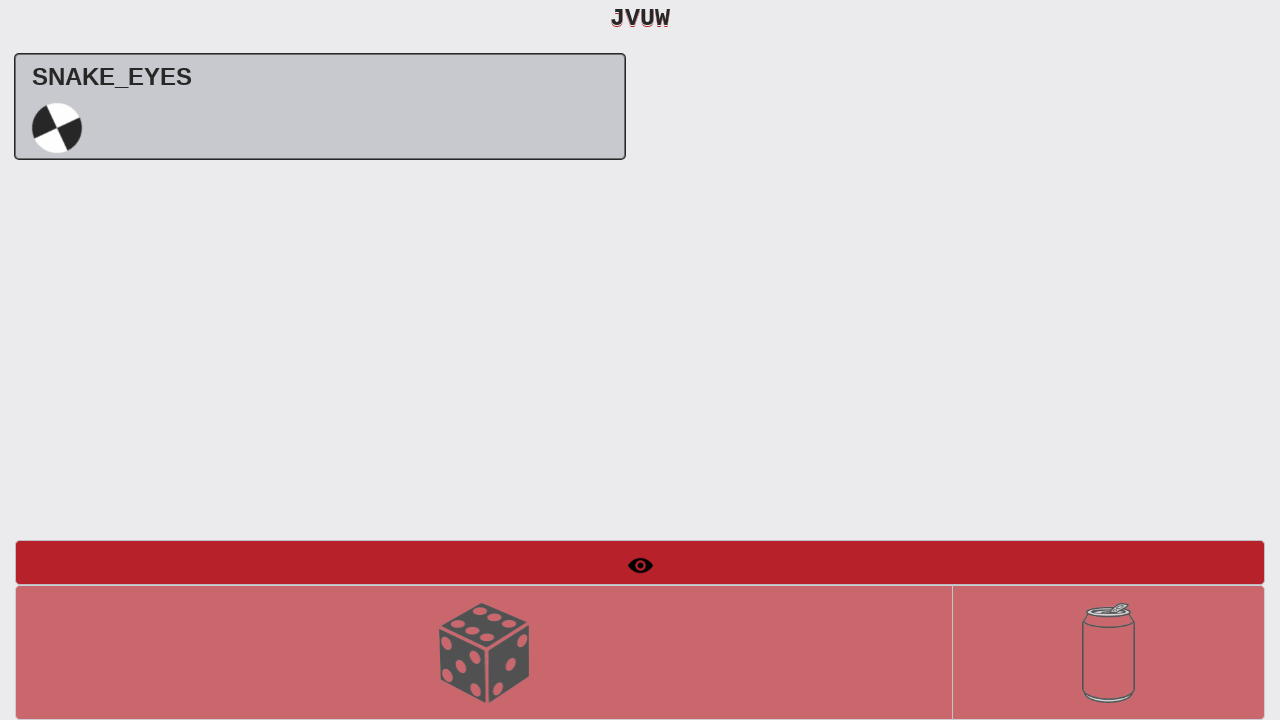

Verified 'Uh oh' warning message appeared after first snake eyes roll
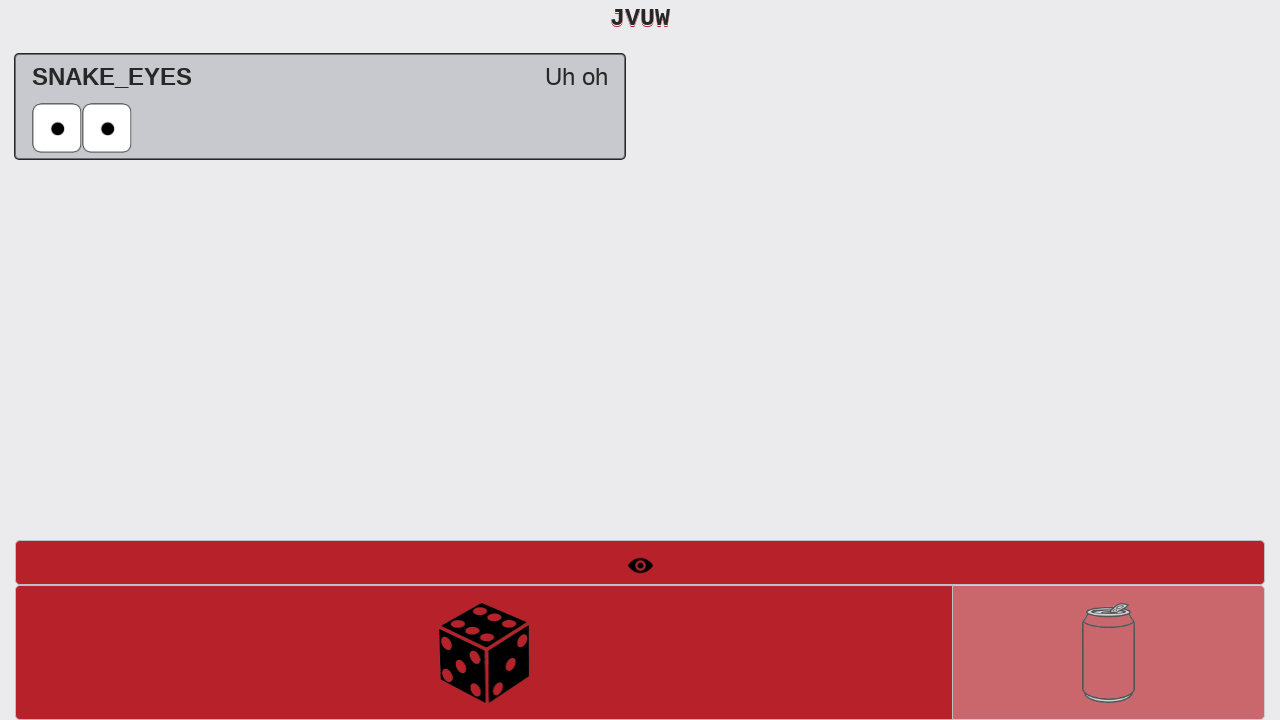

Verified roll dice button is enabled for second roll at (484, 652) on #btnRollDice
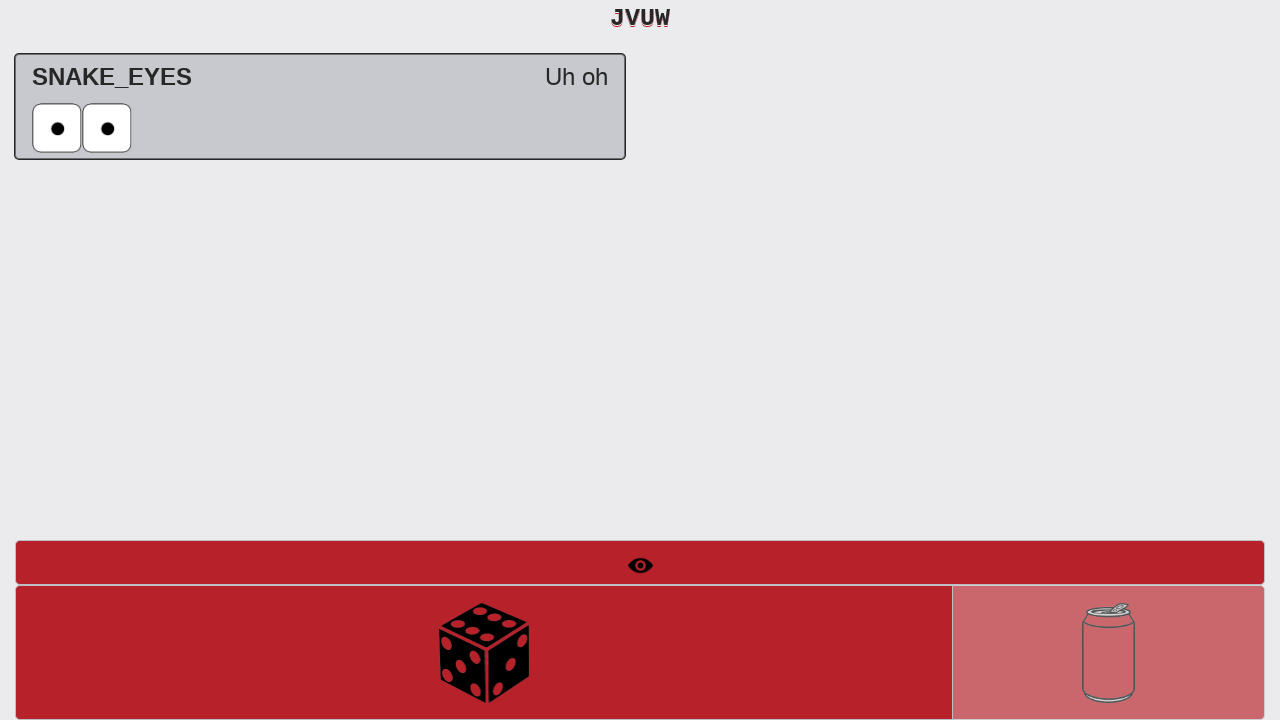

Rolled dice again and got triple ones (1,1,1) at (484, 652) on #btnRollDice
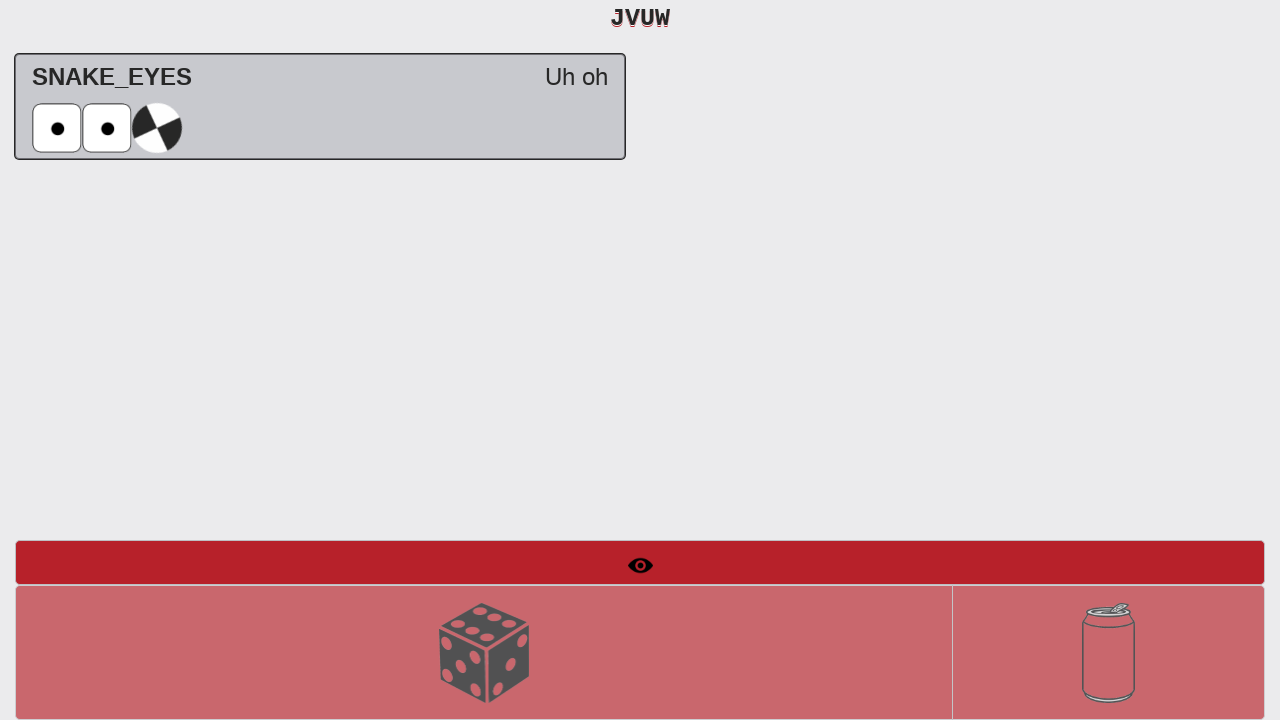

Verified 'Finish your drink' message appeared after second snake eyes roll
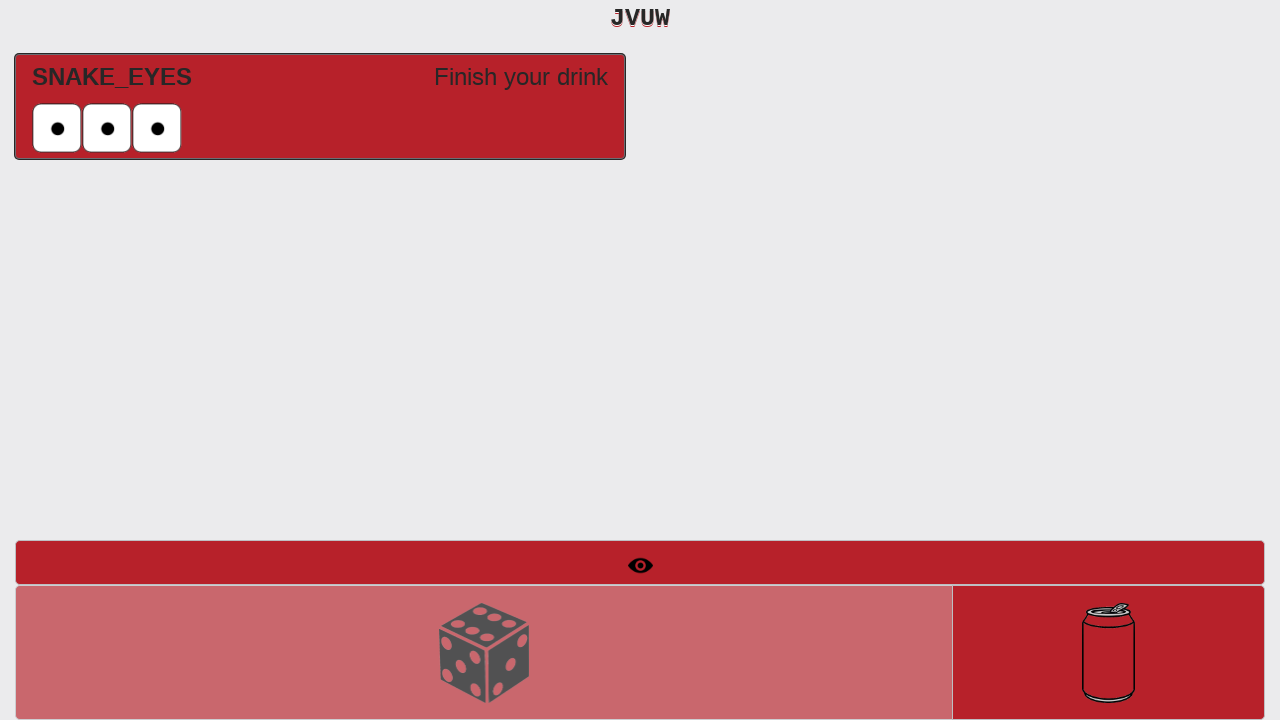

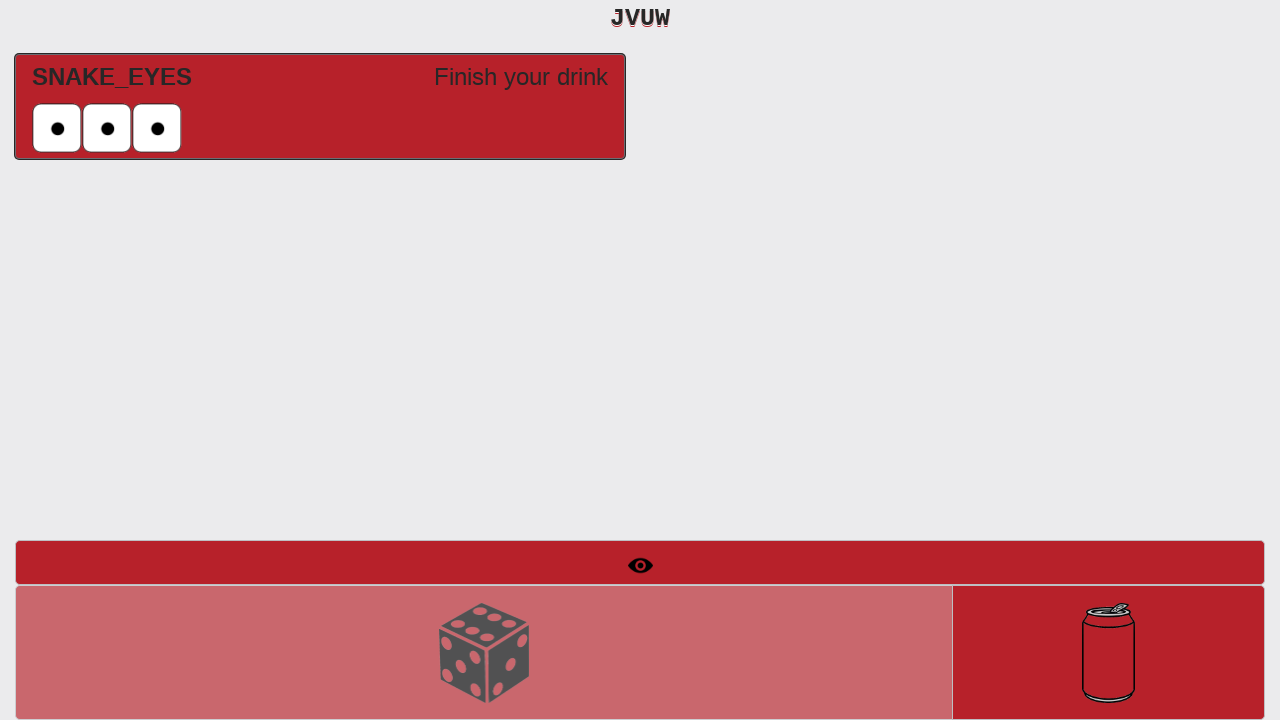